Tests clicking a dynamically located button on the DemoQA buttons page by finding the last button element in a div container

Starting URL: https://demoqa.com/buttons

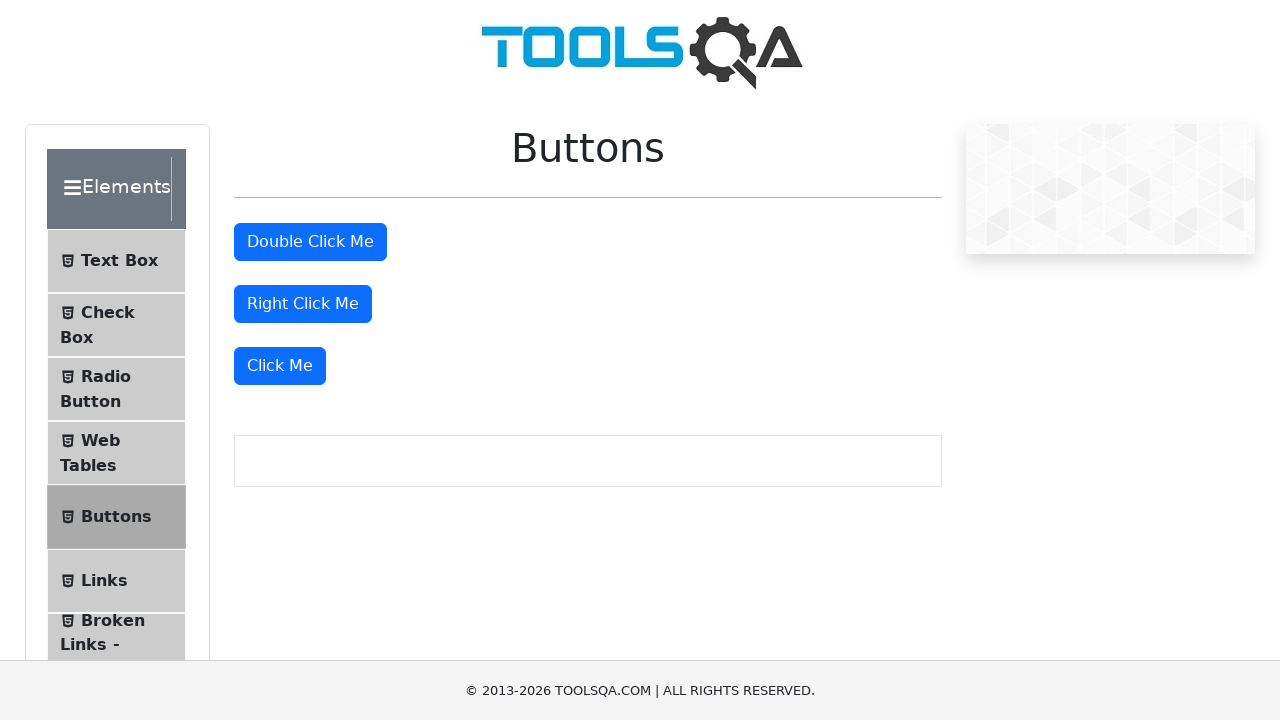

Clicked the dynamically located button (last button in the div container) at (280, 366) on xpath=//div[last()]/button
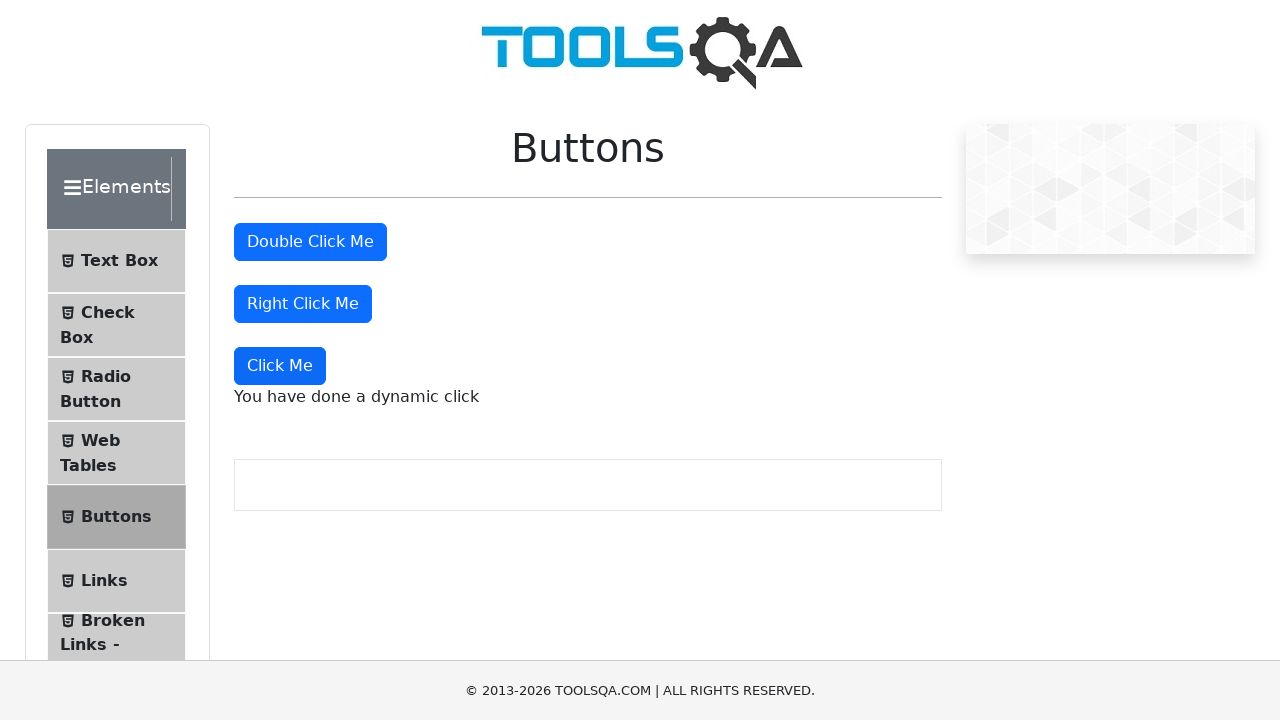

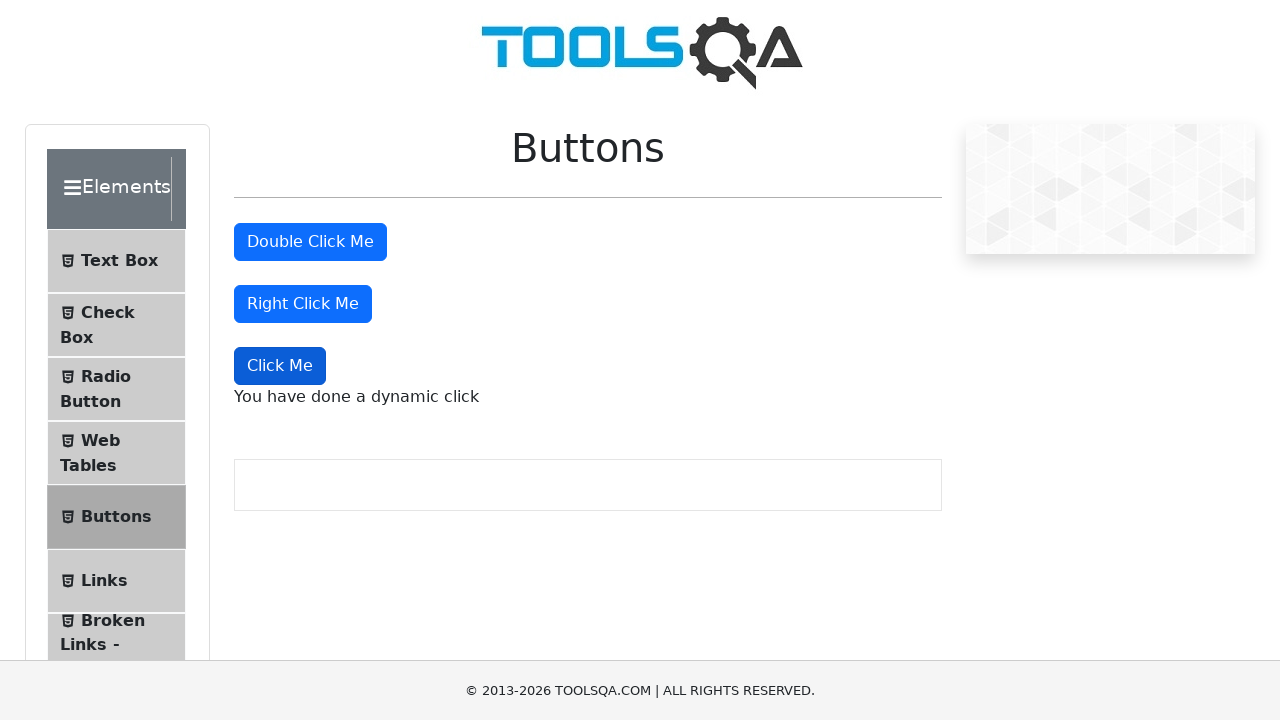